Tests conditional commands on a registration form by checking if elements are displayed/enabled, filling email and phone fields, and selecting a gender radio button if not already selected.

Starting URL: https://demo.automationtesting.in/Register.html

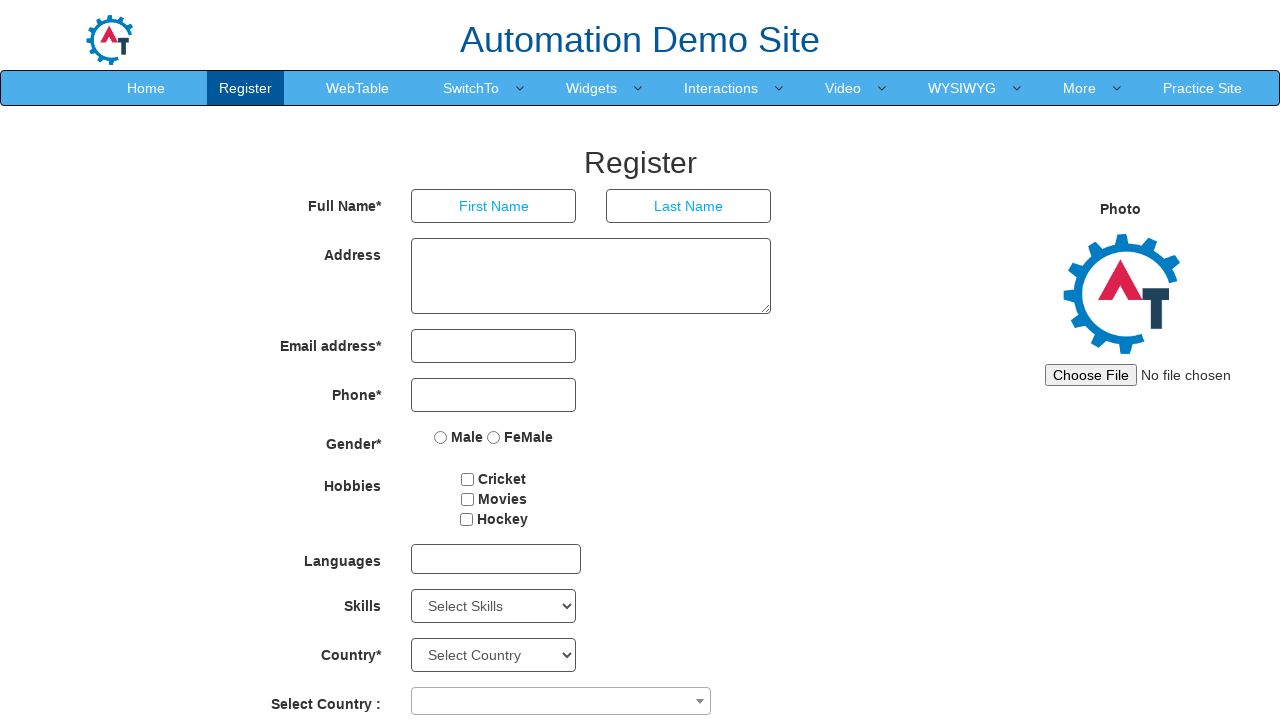

Waited for email field to be visible
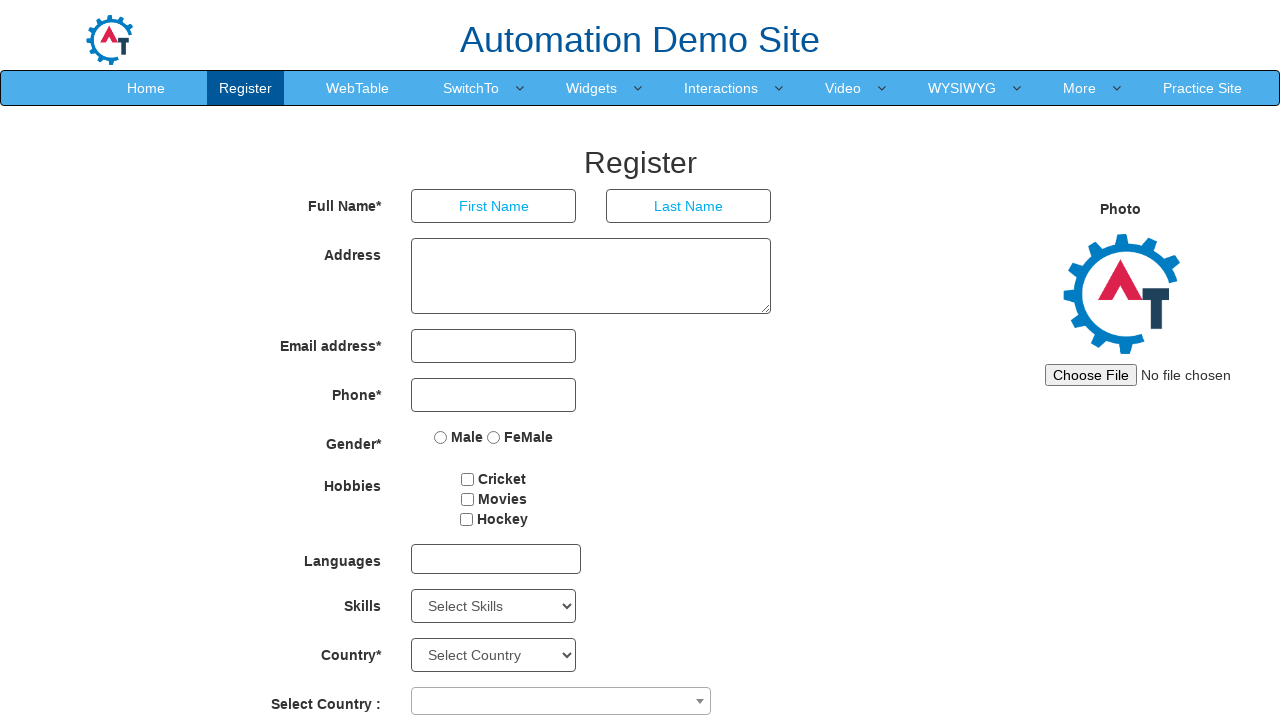

Email field is visible and enabled, filled with 'markjohnson2024@gmail.com' on xpath=//html/body/section/div/div/div[2]/form/div[3]/div[1]/input
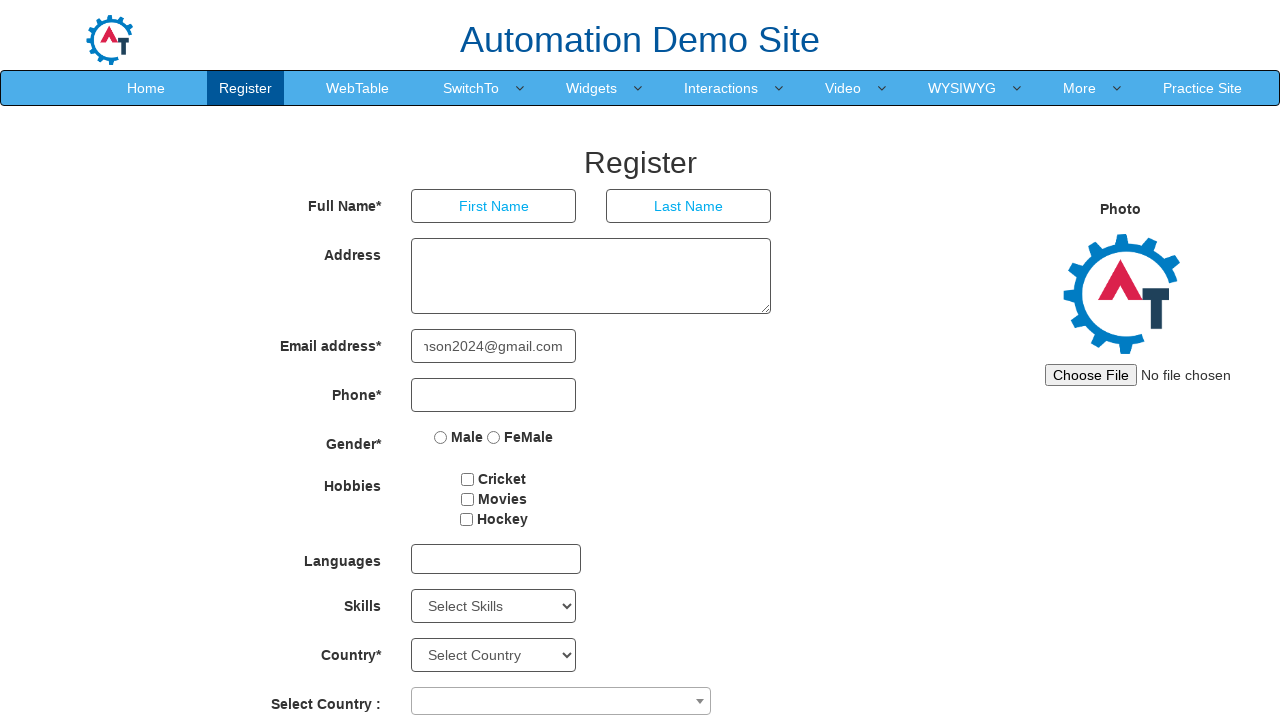

Phone field is visible and enabled, filled with '5551234567' on xpath=//html/body/section/div/div/div[2]/form/div[4]/div/input
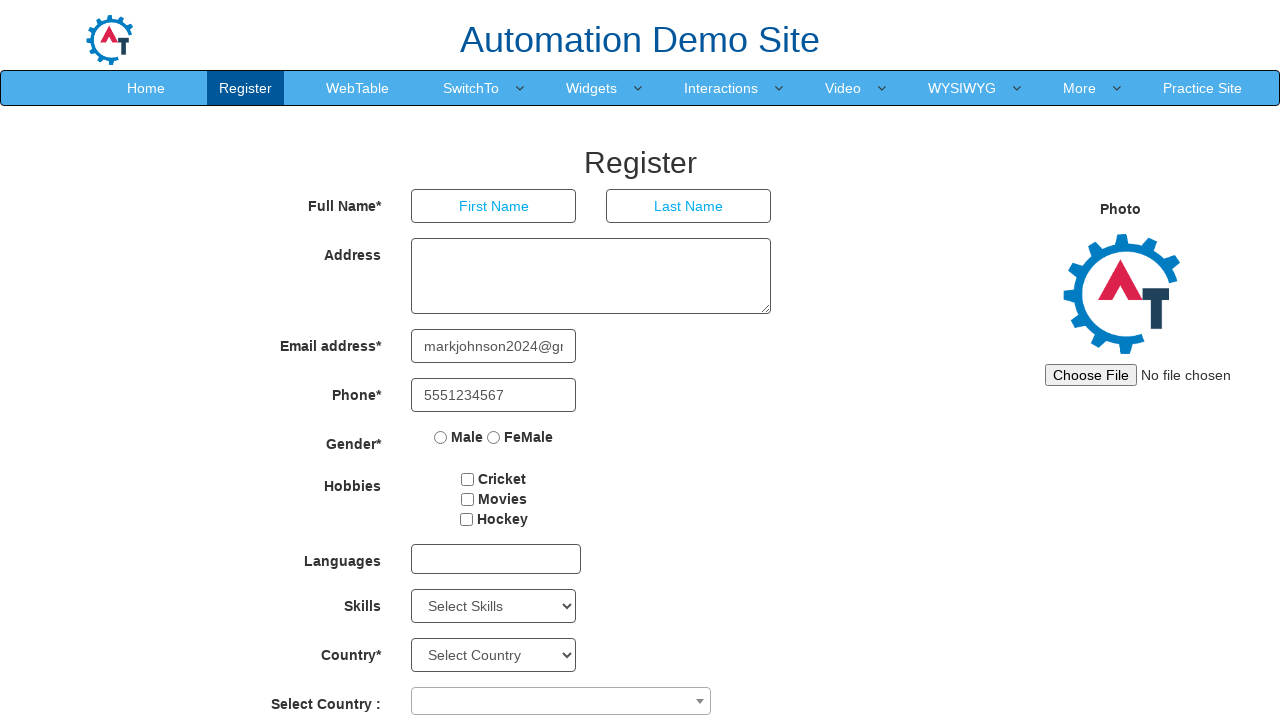

Male radio button was not selected, clicked to select it at (441, 437) on xpath=//html/body/section/div/div/div[2]/form/div[5]/div/label[1]/input
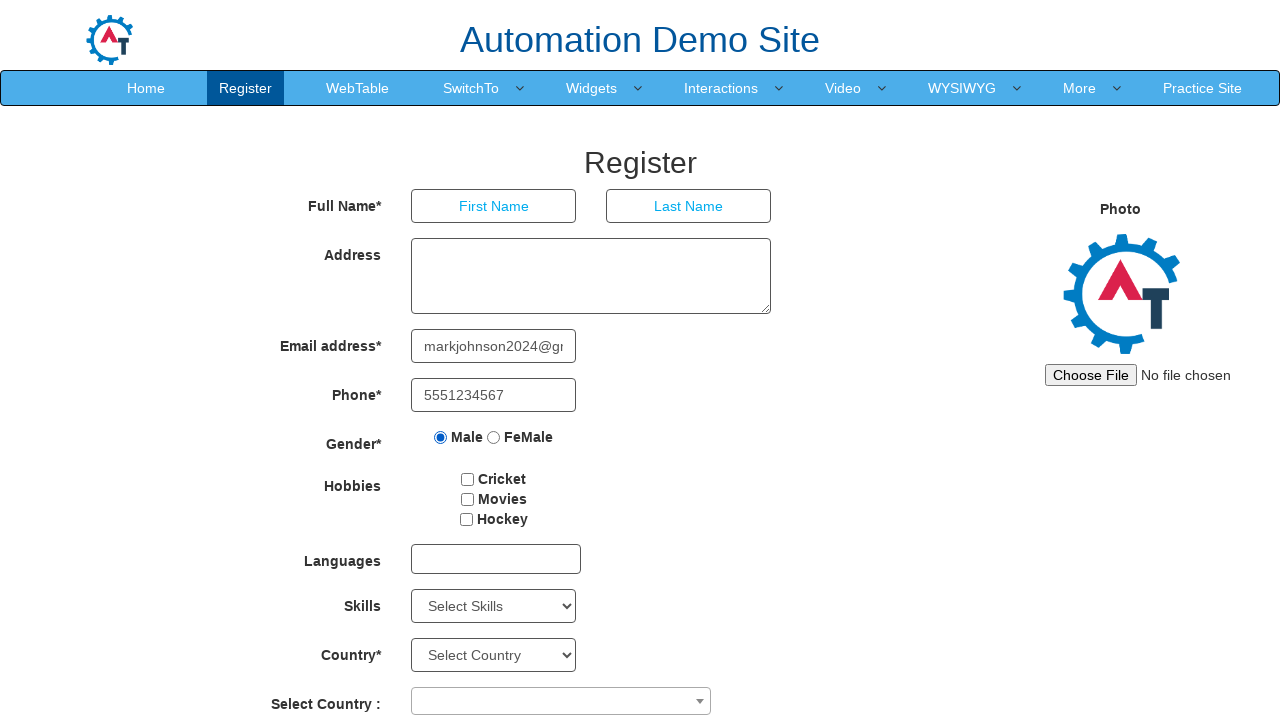

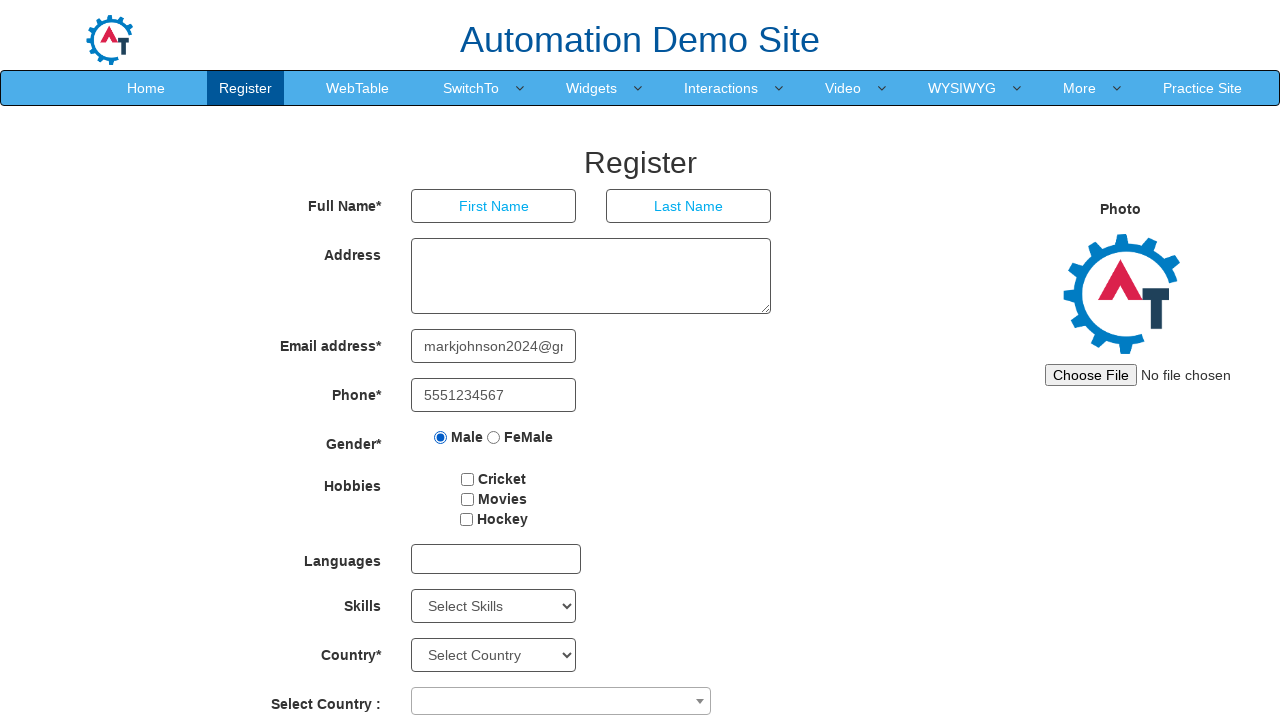